Tests marking all todo items as completed using the toggle all checkbox

Starting URL: https://demo.playwright.dev/todomvc

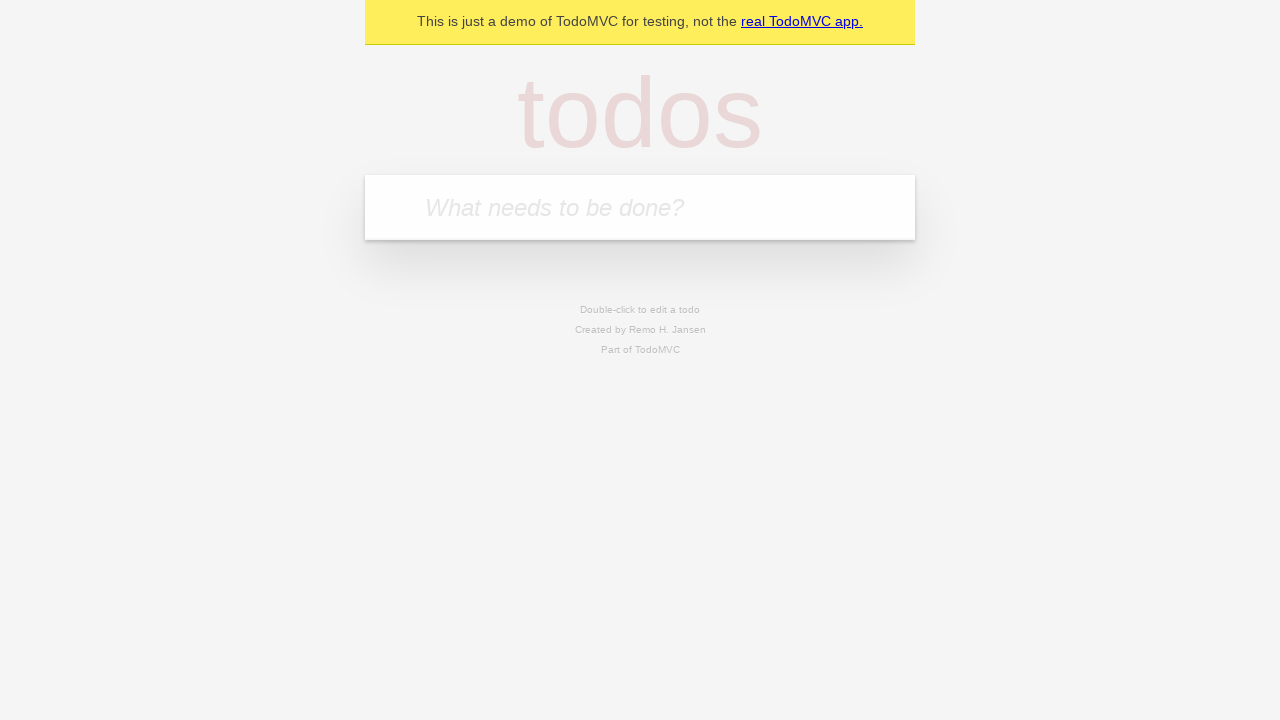

Filled todo input with 'buy some cheese' on internal:attr=[placeholder="What needs to be done?"i]
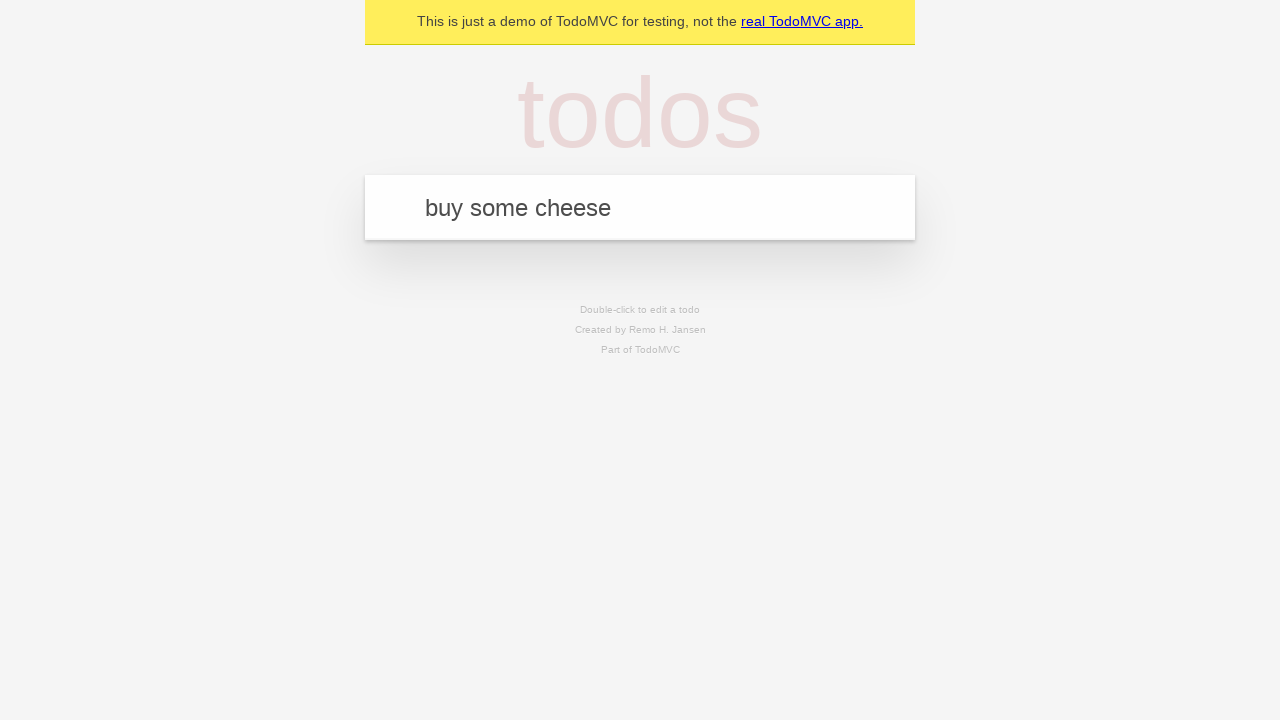

Pressed Enter to add 'buy some cheese' to the todo list on internal:attr=[placeholder="What needs to be done?"i]
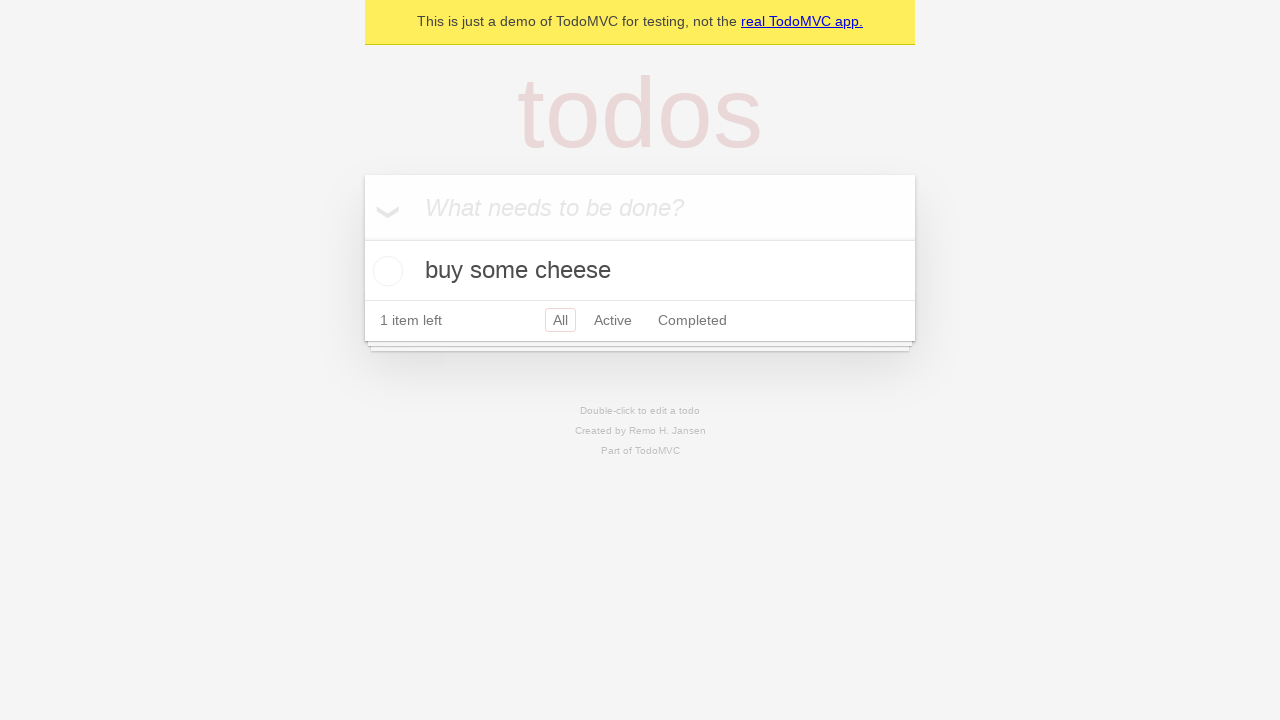

Filled todo input with 'feed the cat' on internal:attr=[placeholder="What needs to be done?"i]
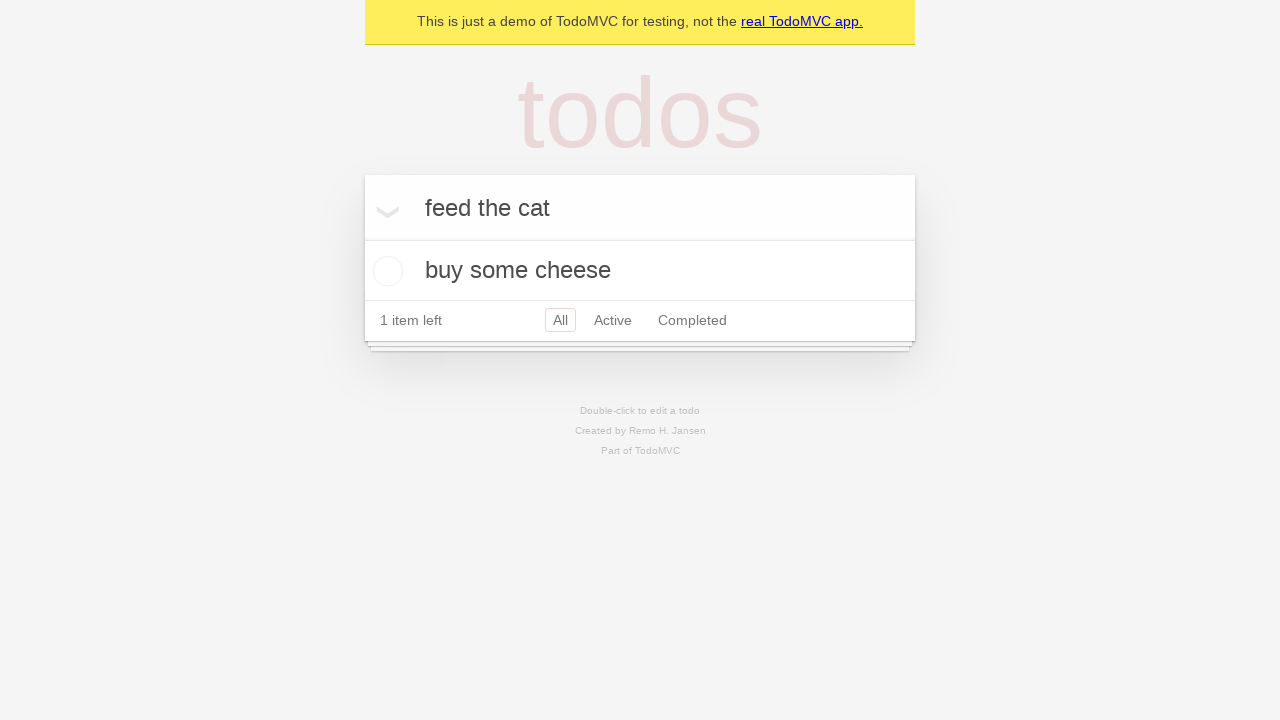

Pressed Enter to add 'feed the cat' to the todo list on internal:attr=[placeholder="What needs to be done?"i]
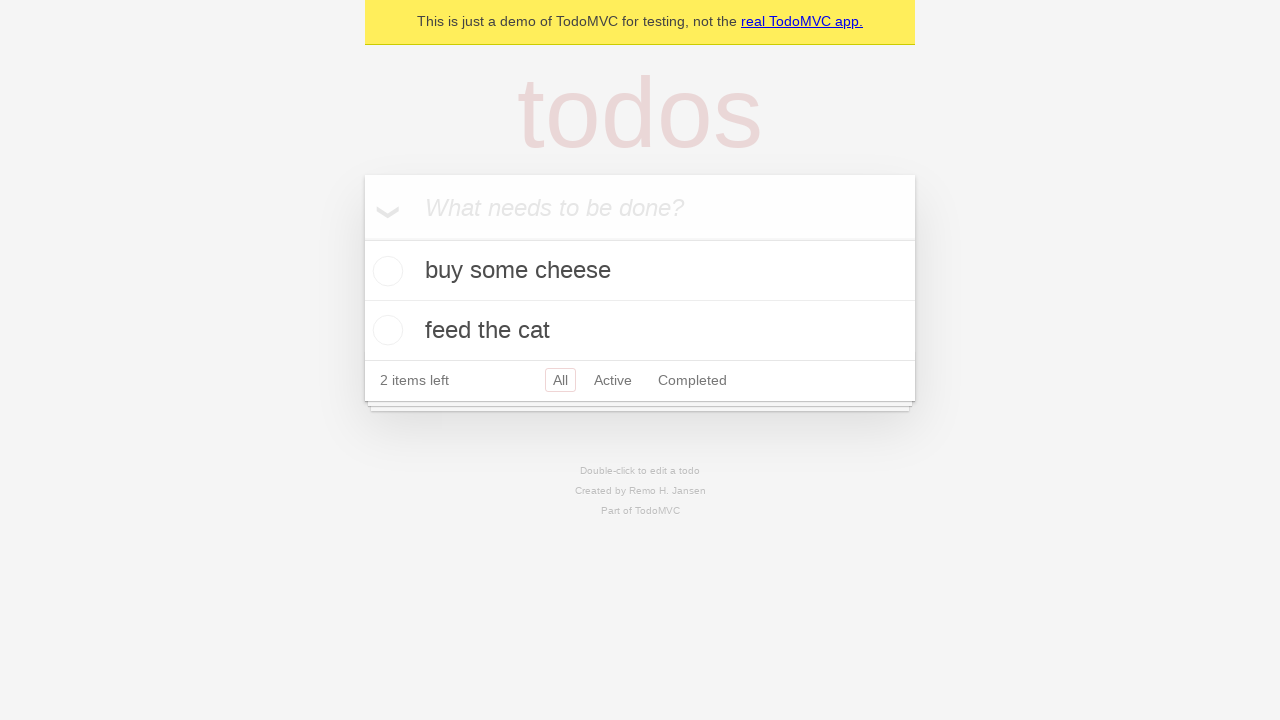

Filled todo input with 'book a doctors appointment' on internal:attr=[placeholder="What needs to be done?"i]
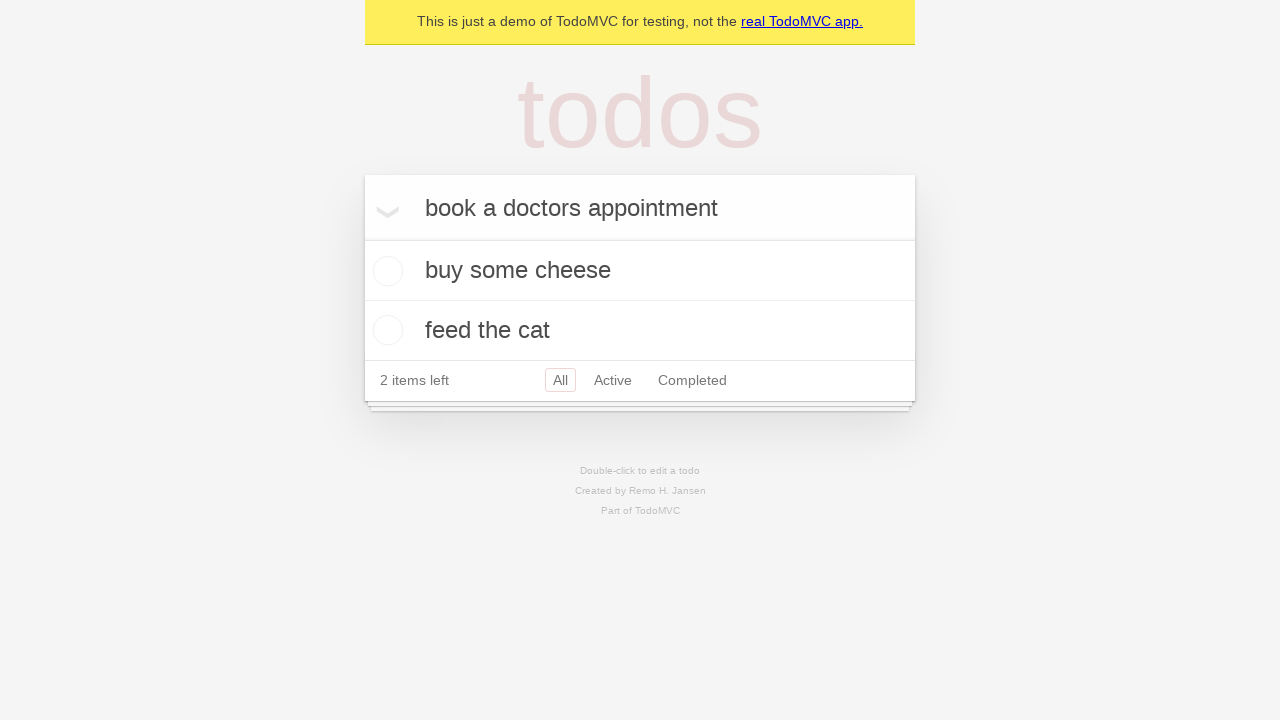

Pressed Enter to add 'book a doctors appointment' to the todo list on internal:attr=[placeholder="What needs to be done?"i]
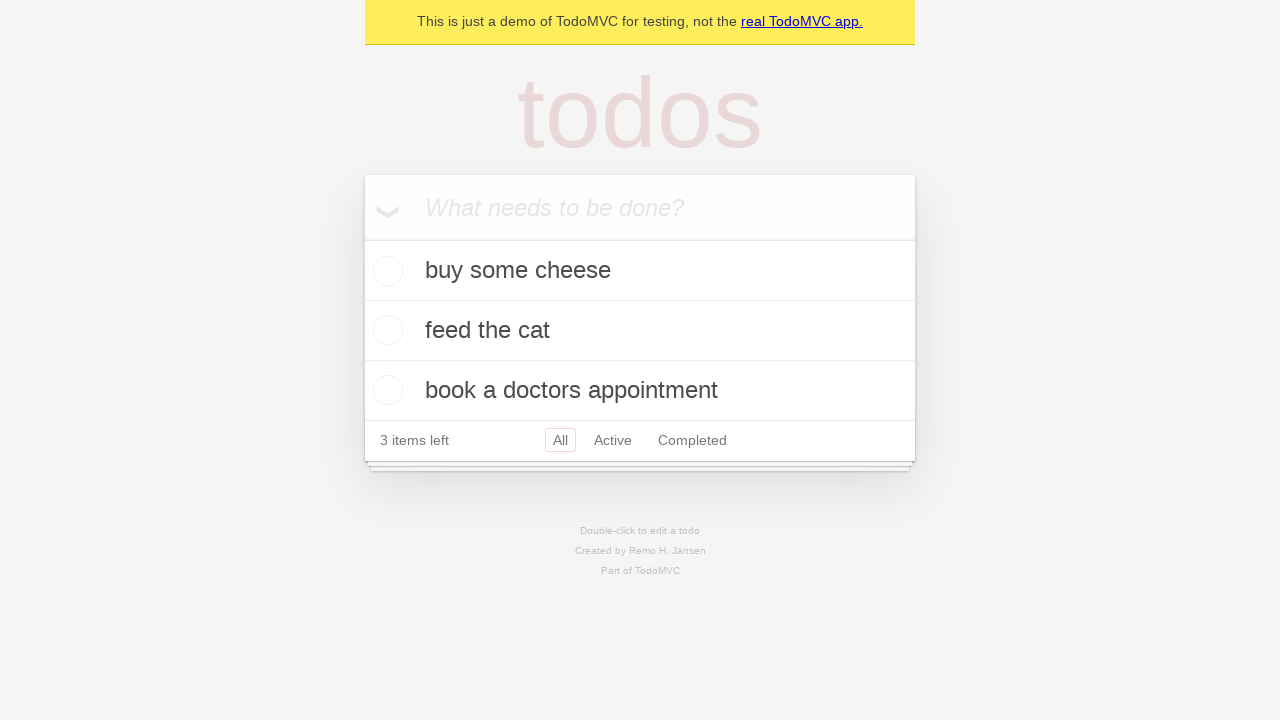

Clicked 'Mark all as complete' checkbox to toggle all todos as completed at (362, 238) on internal:label="Mark all as complete"i
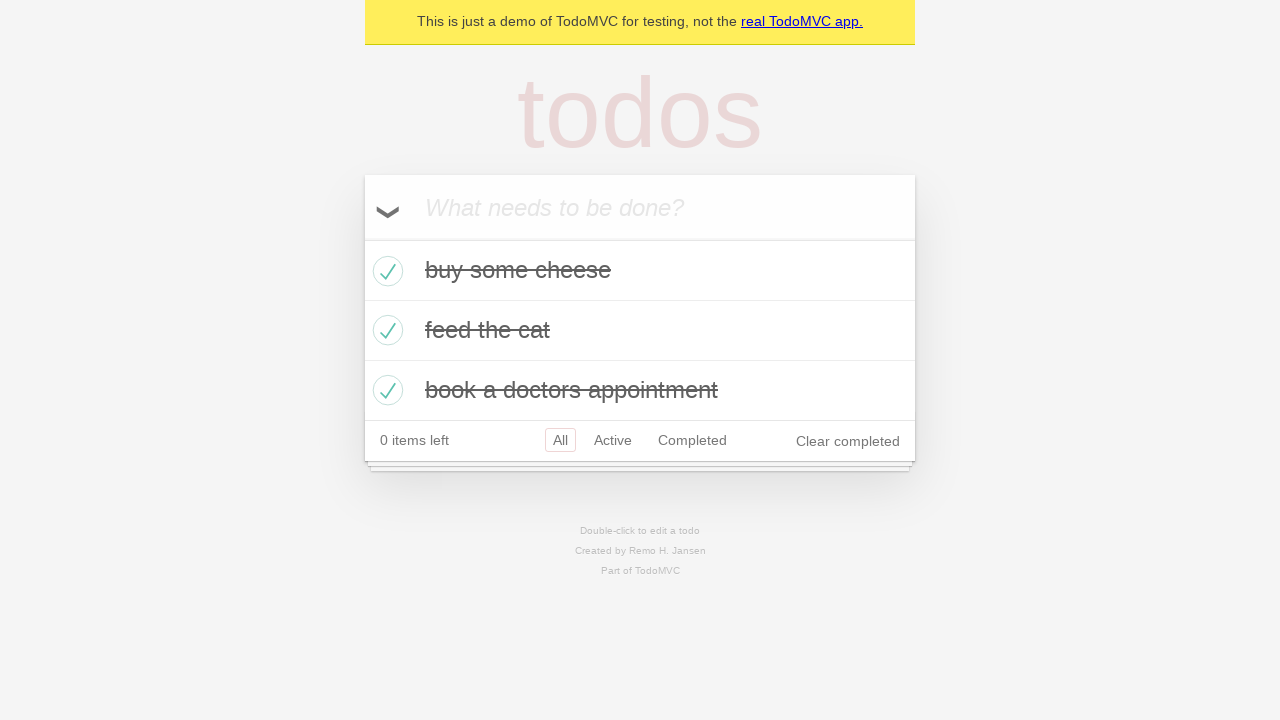

Waited for all todo items to display completed state
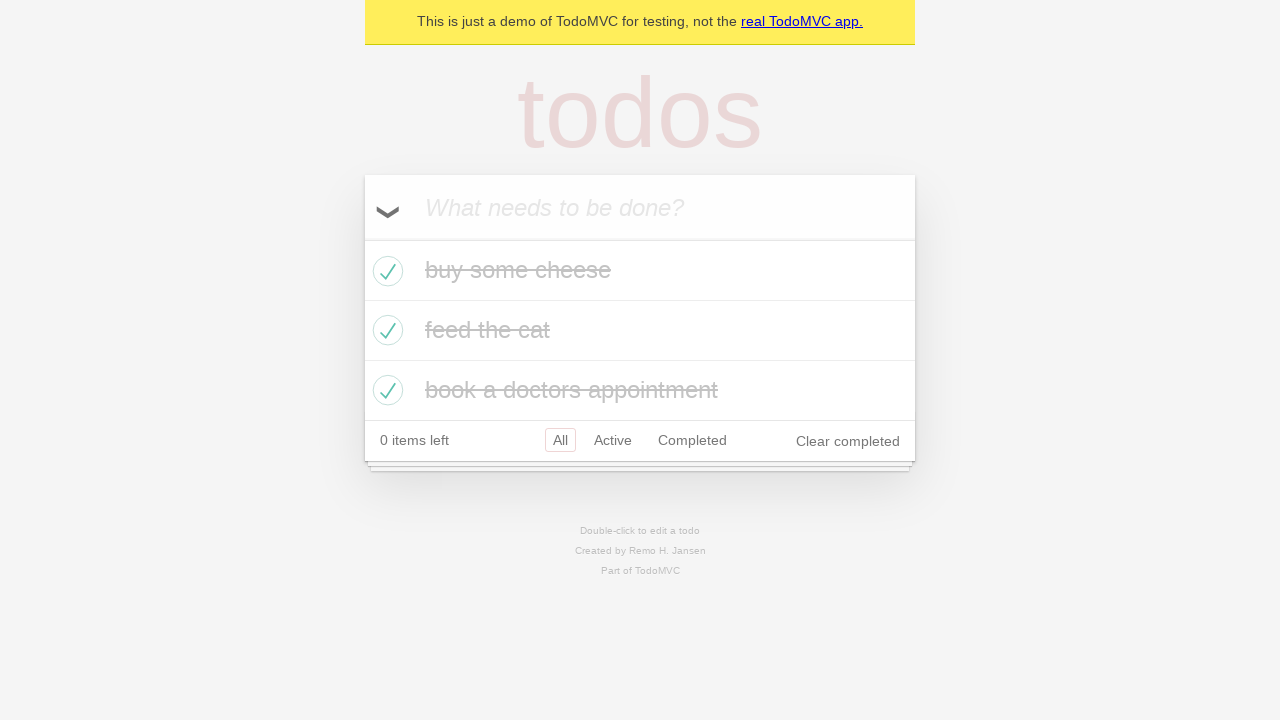

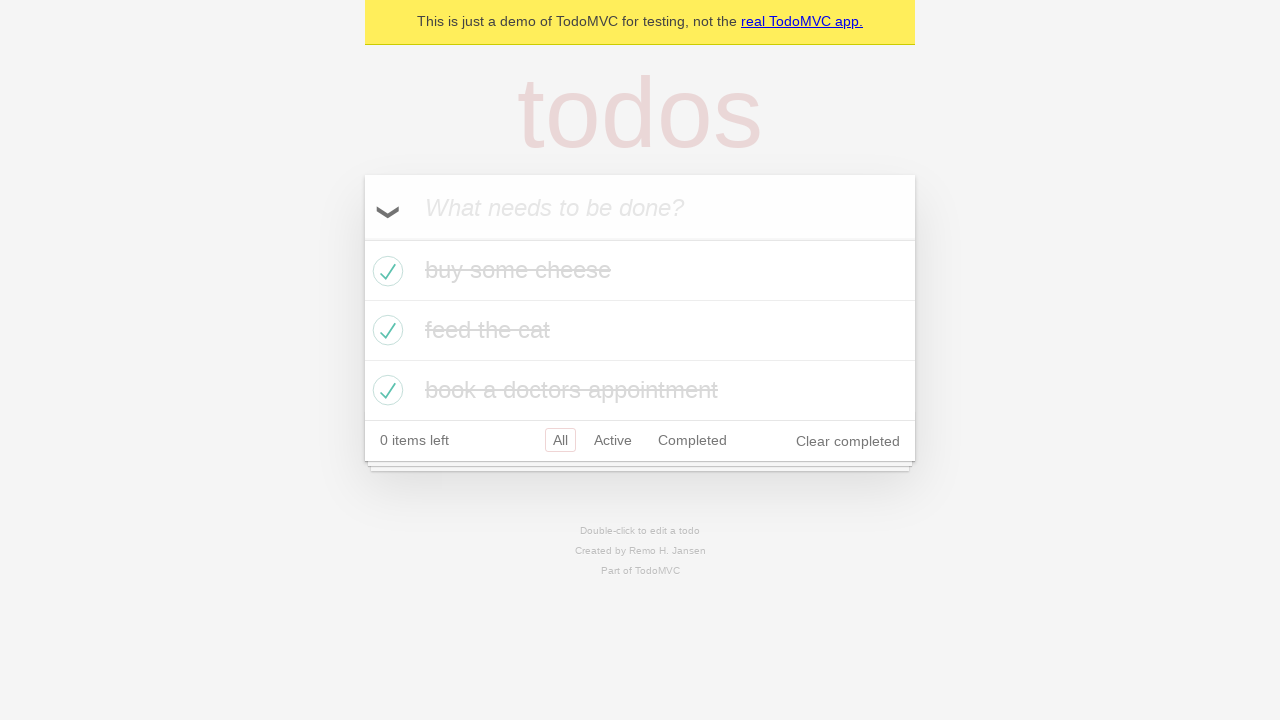